Tests that new todo items are appended to the bottom of the list by creating three items

Starting URL: https://demo.playwright.dev/todomvc

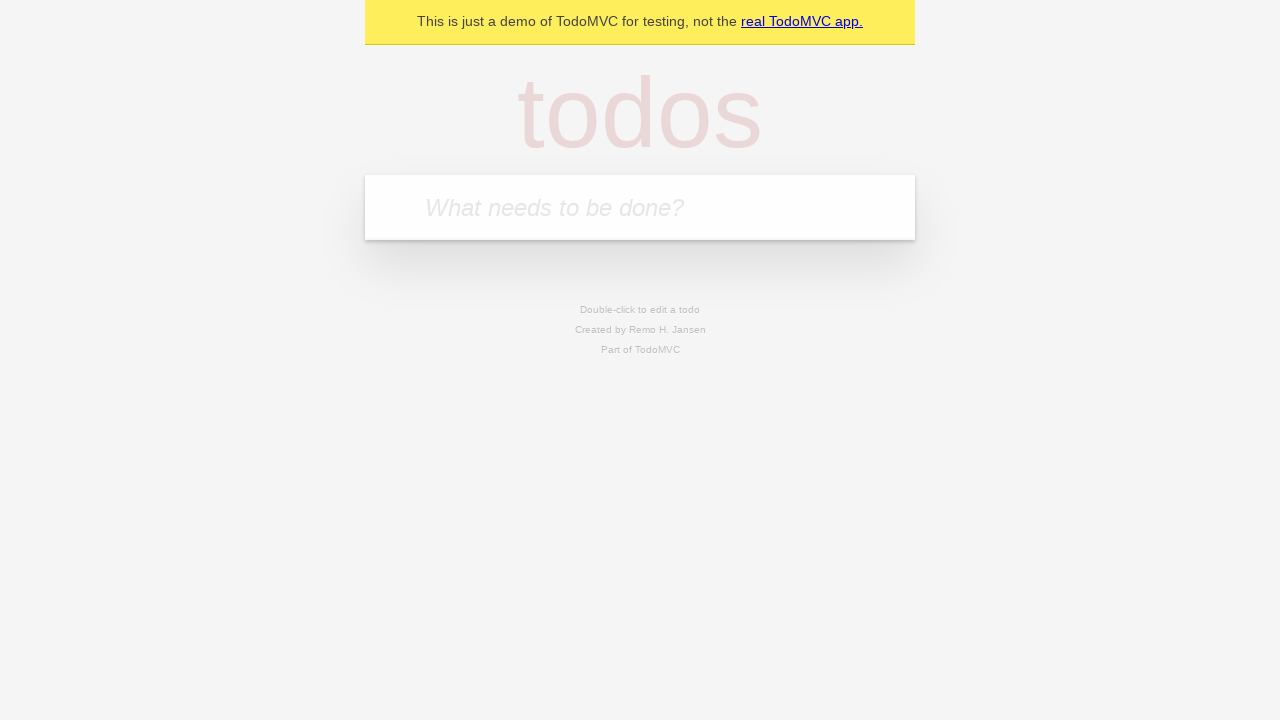

Filled new todo input with 'buy some cheese' on .new-todo
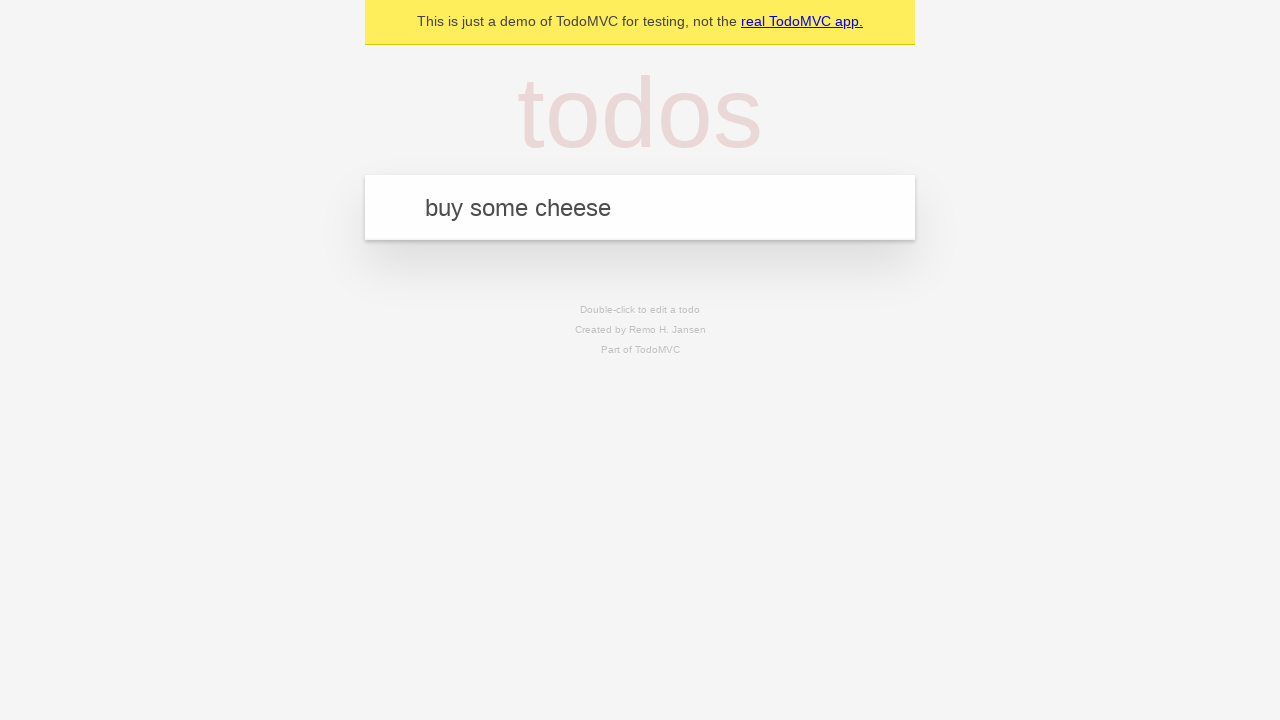

Pressed Enter to create first todo item on .new-todo
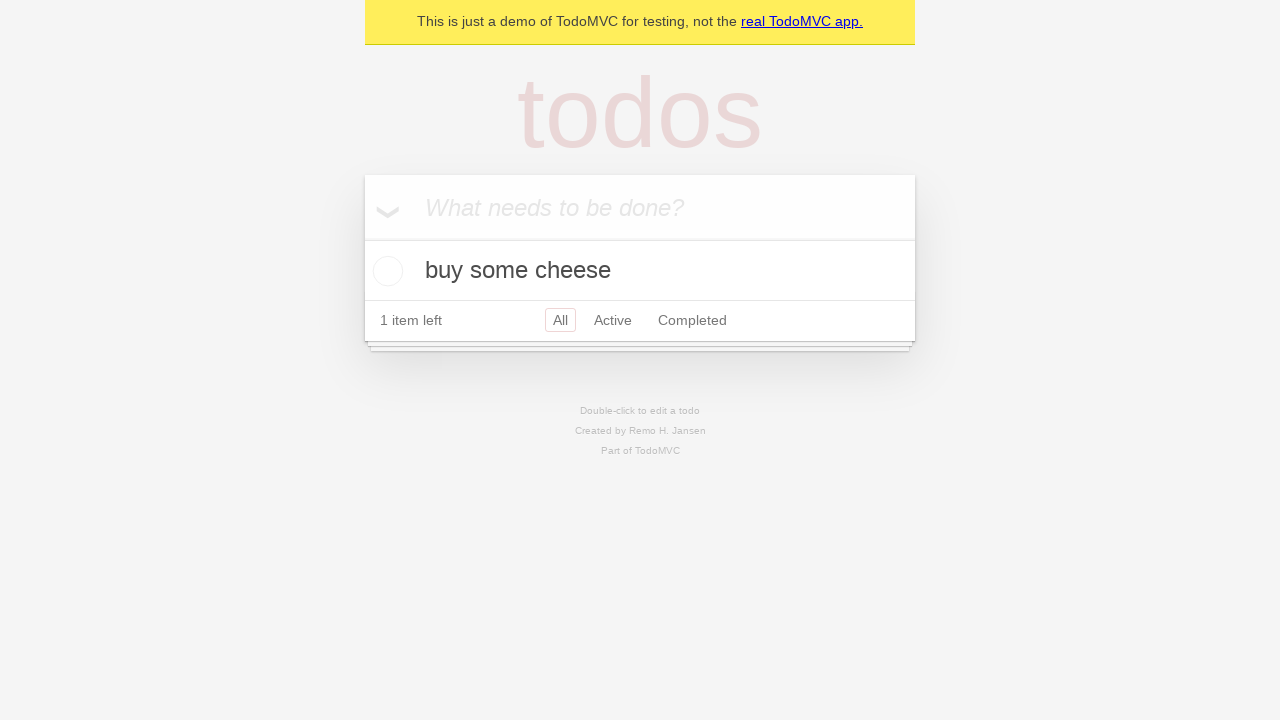

Filled new todo input with 'feed the cat' on .new-todo
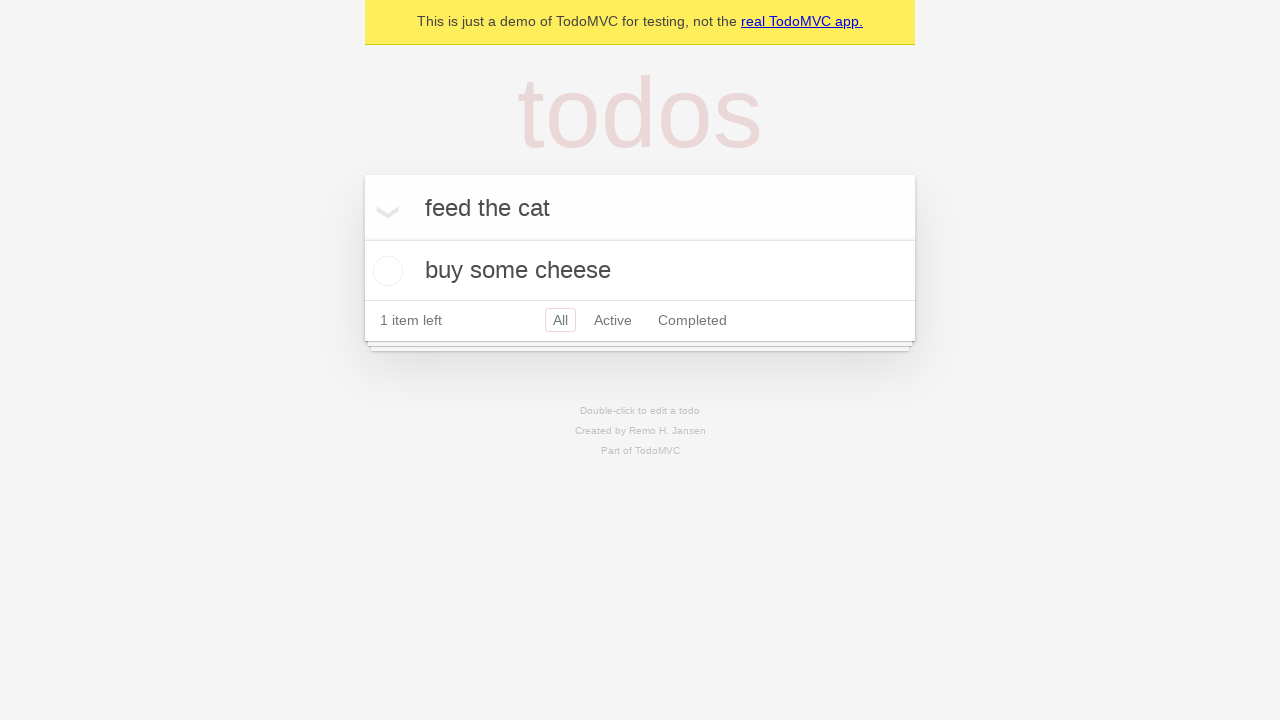

Pressed Enter to create second todo item on .new-todo
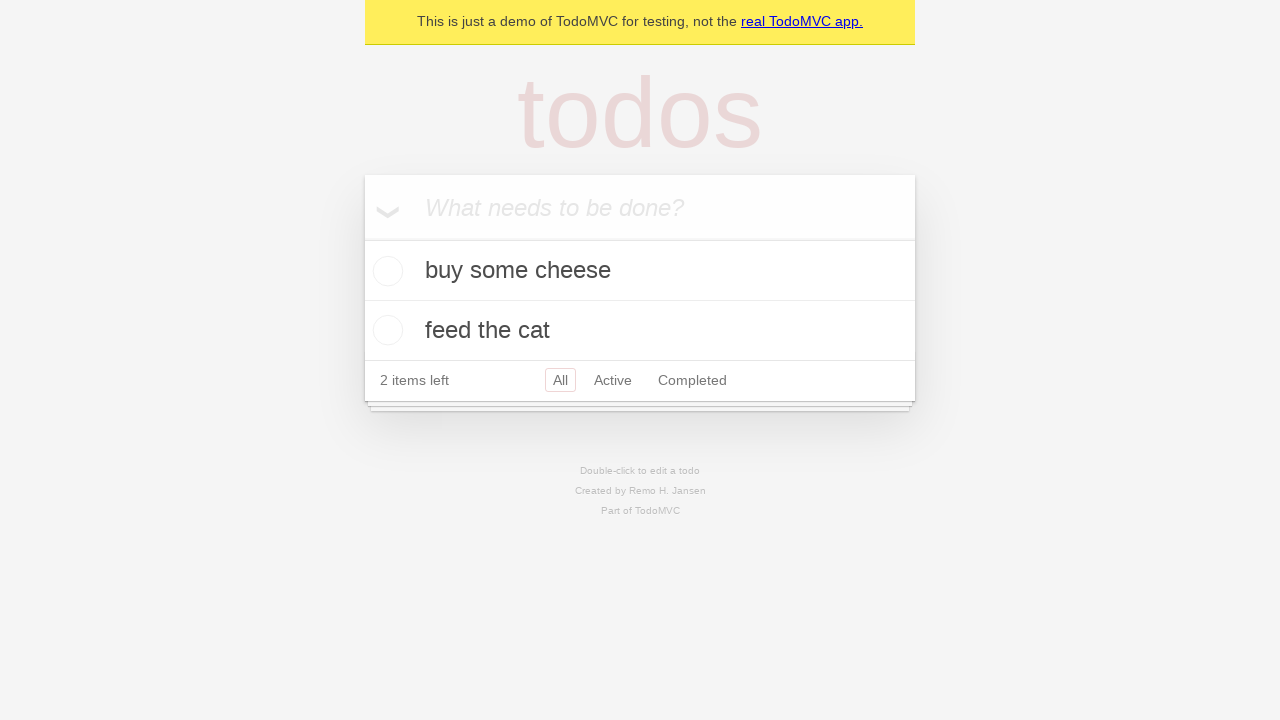

Filled new todo input with 'book a doctors appointment' on .new-todo
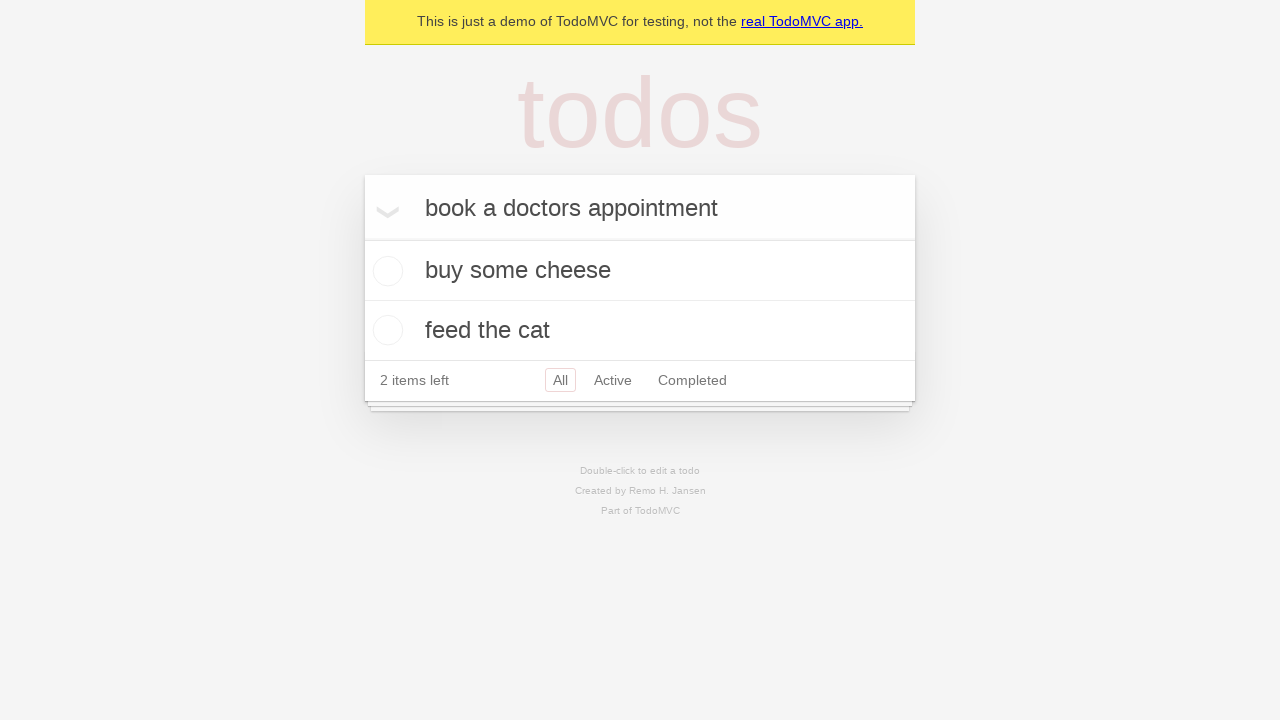

Pressed Enter to create third todo item on .new-todo
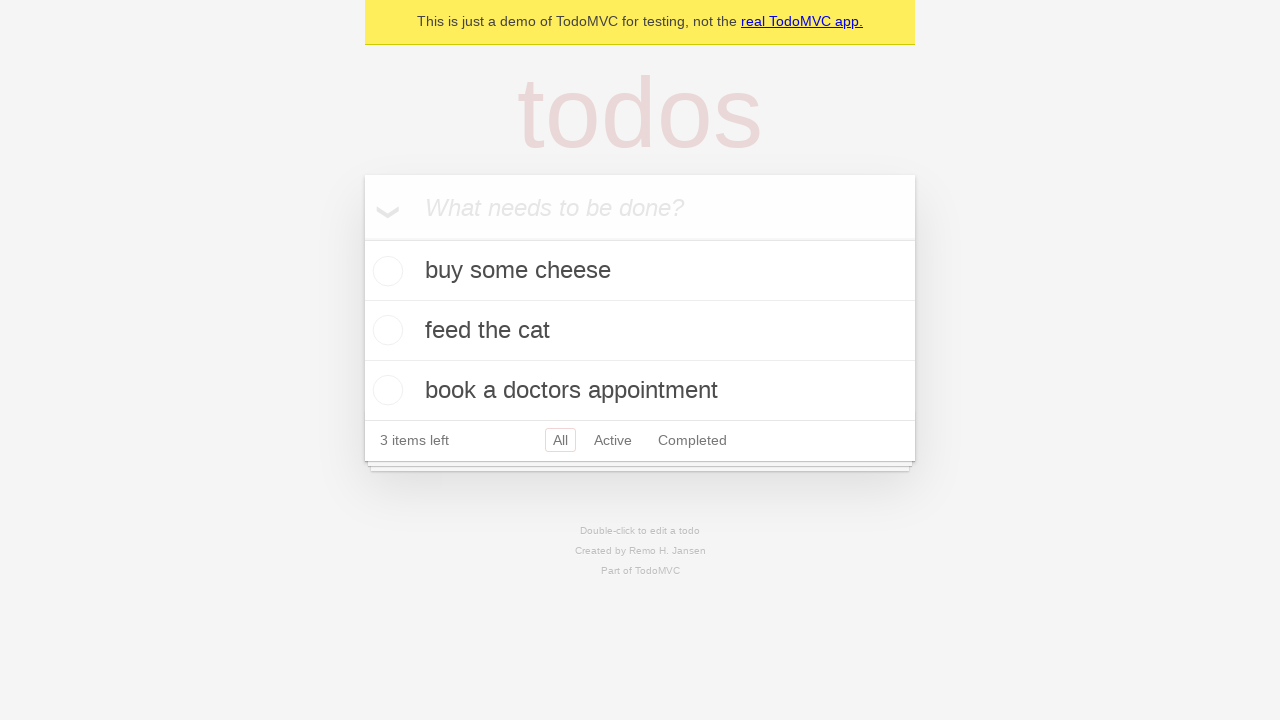

All three todo items have been appended to the list
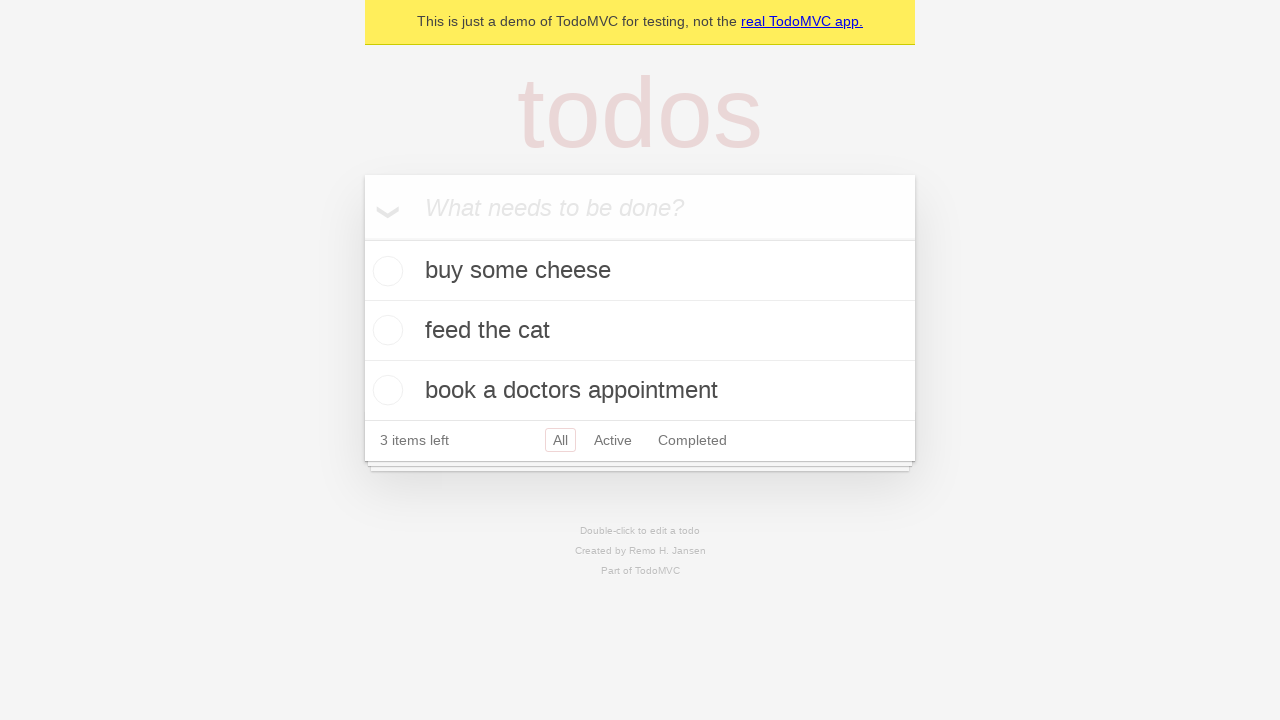

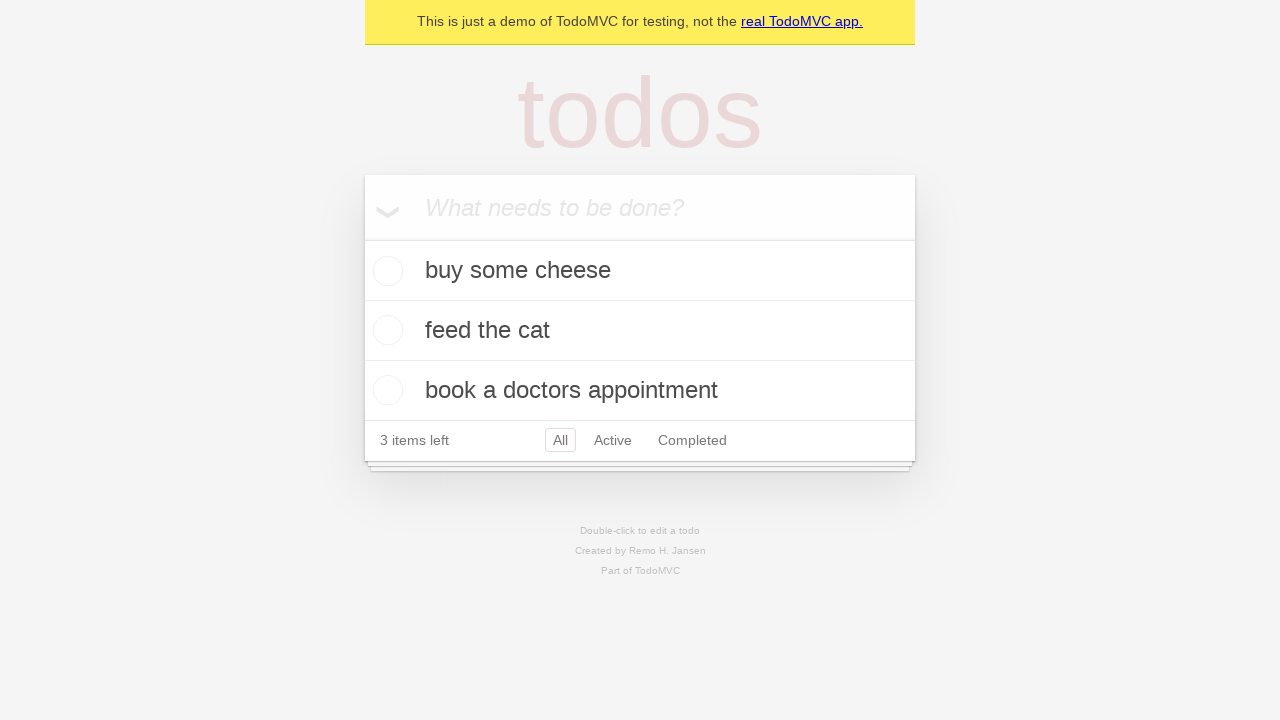